Navigates to an automation practice page and verifies that a courses table is present with rows loaded.

Starting URL: https://rahulshettyacademy.com/AutomationPractice/

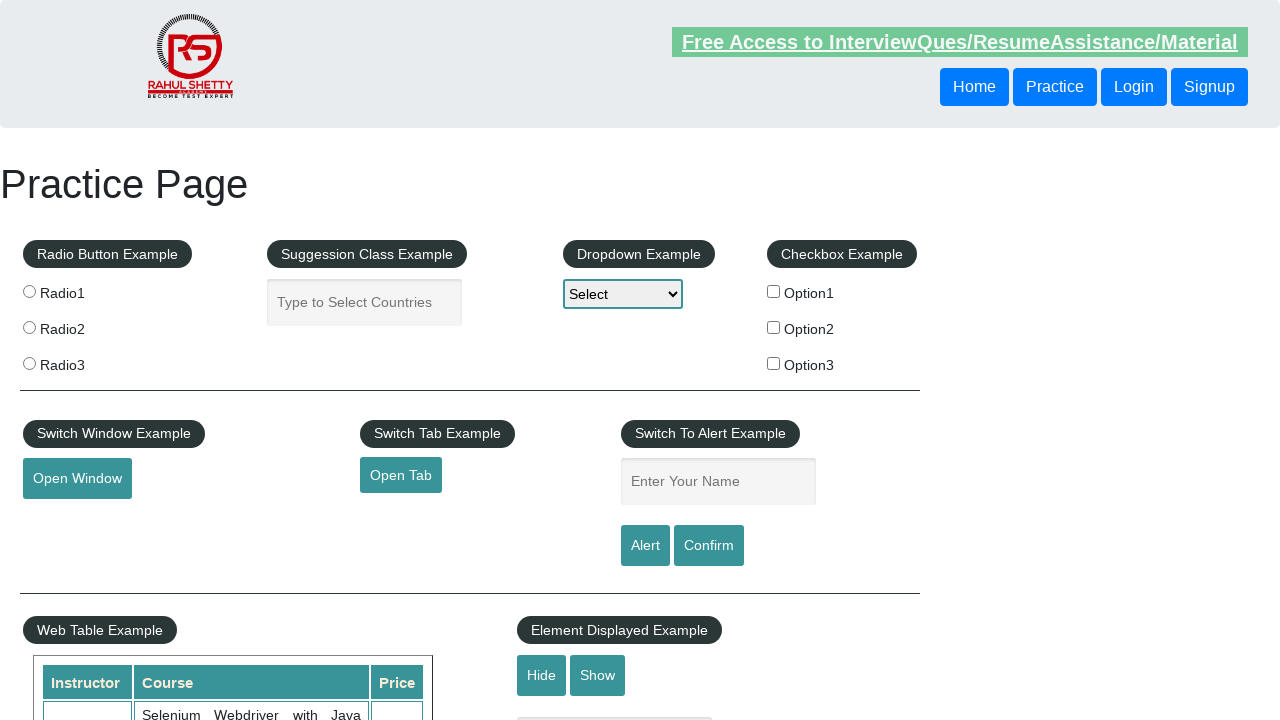

Waited for courses table to be visible
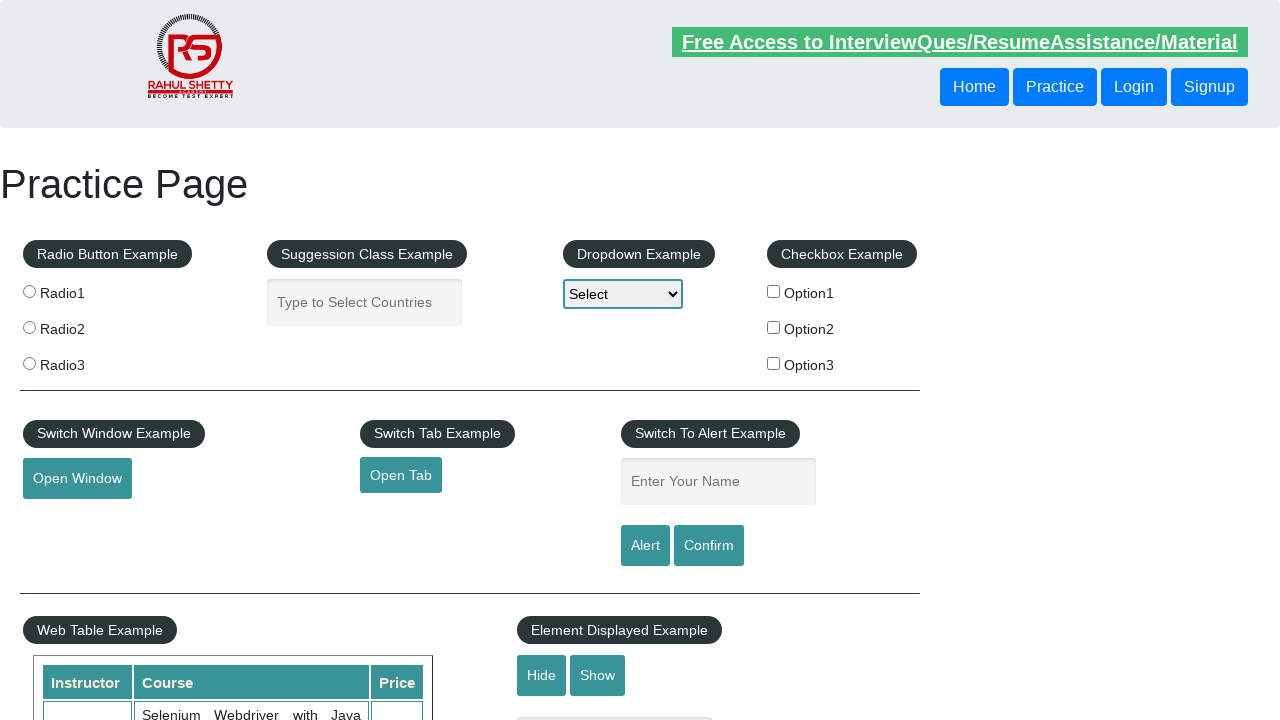

Verified that table rows are loaded in the courses table
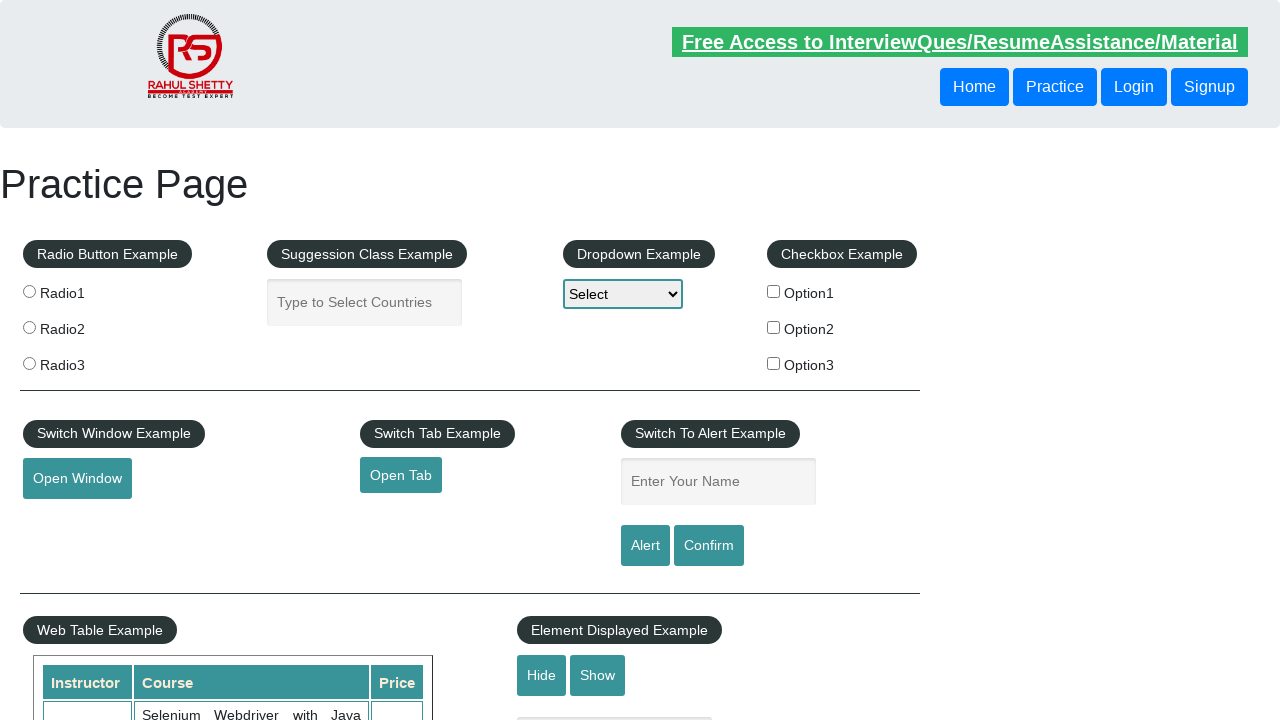

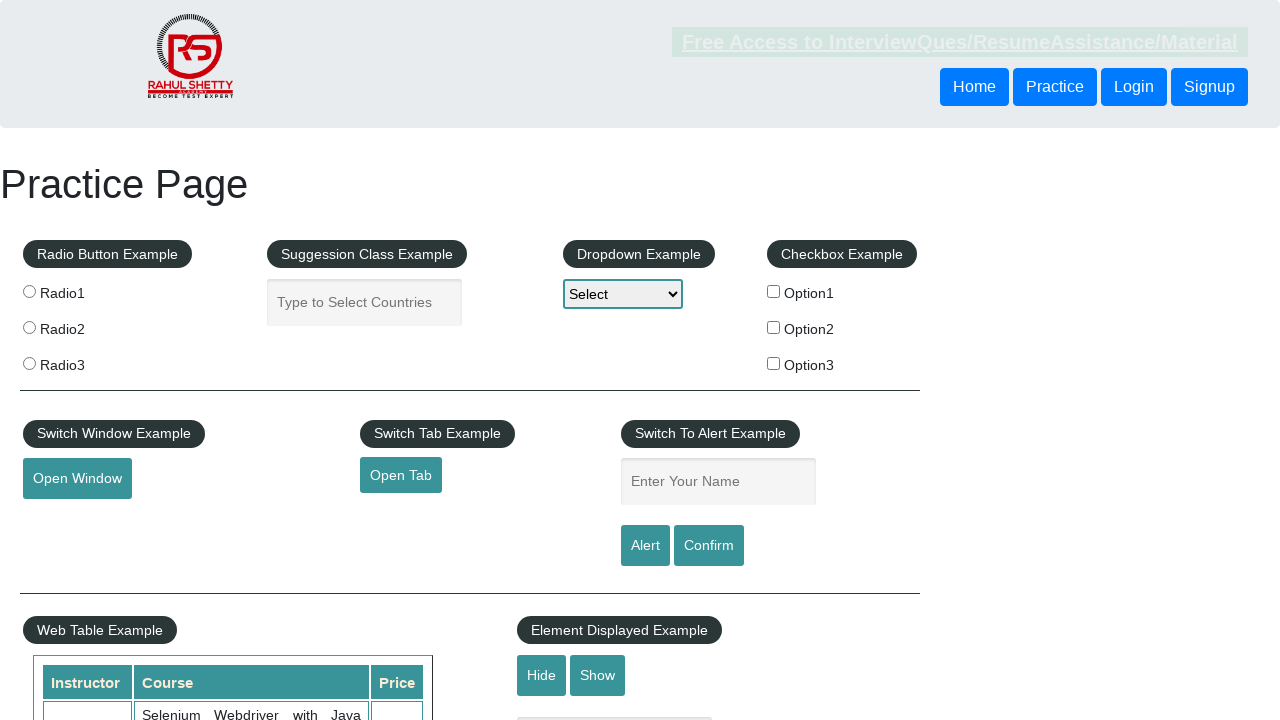